Tests clicking a button identified by CSS class that triggers an alert, handling the alert dialog 3 times

Starting URL: http://uitestingplayground.com/classattr

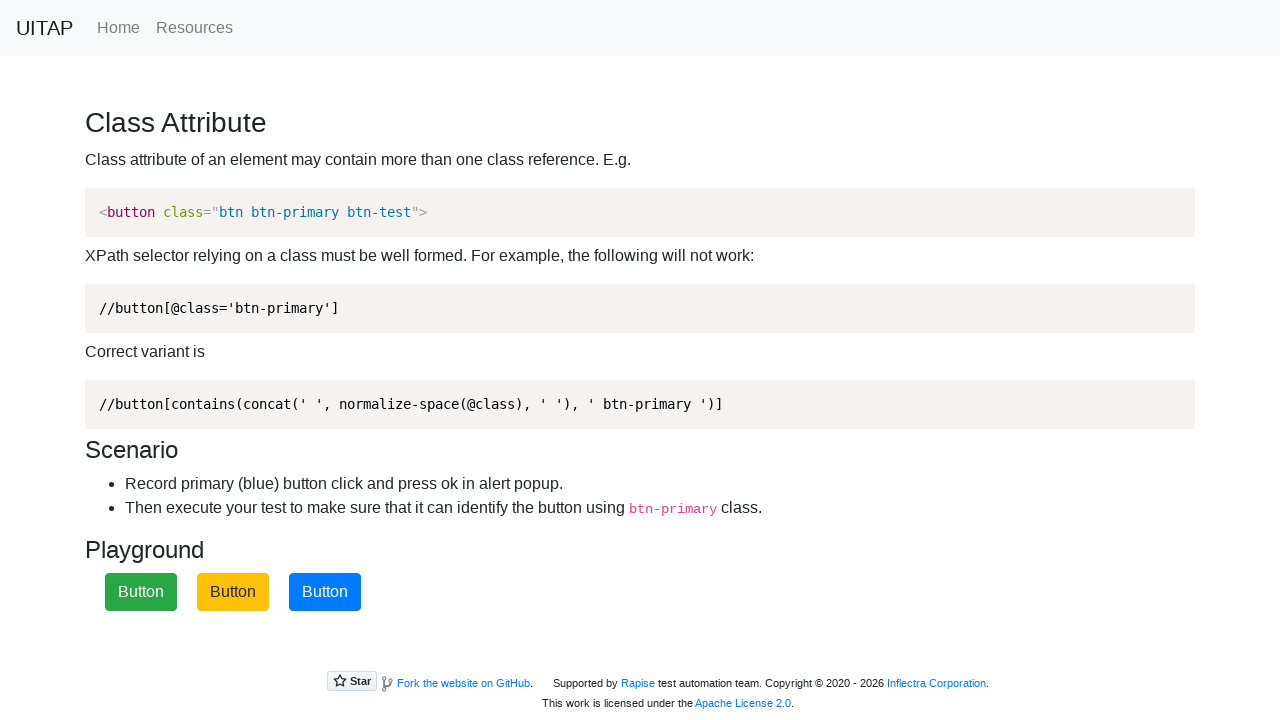

Set up dialog handler to automatically accept alerts
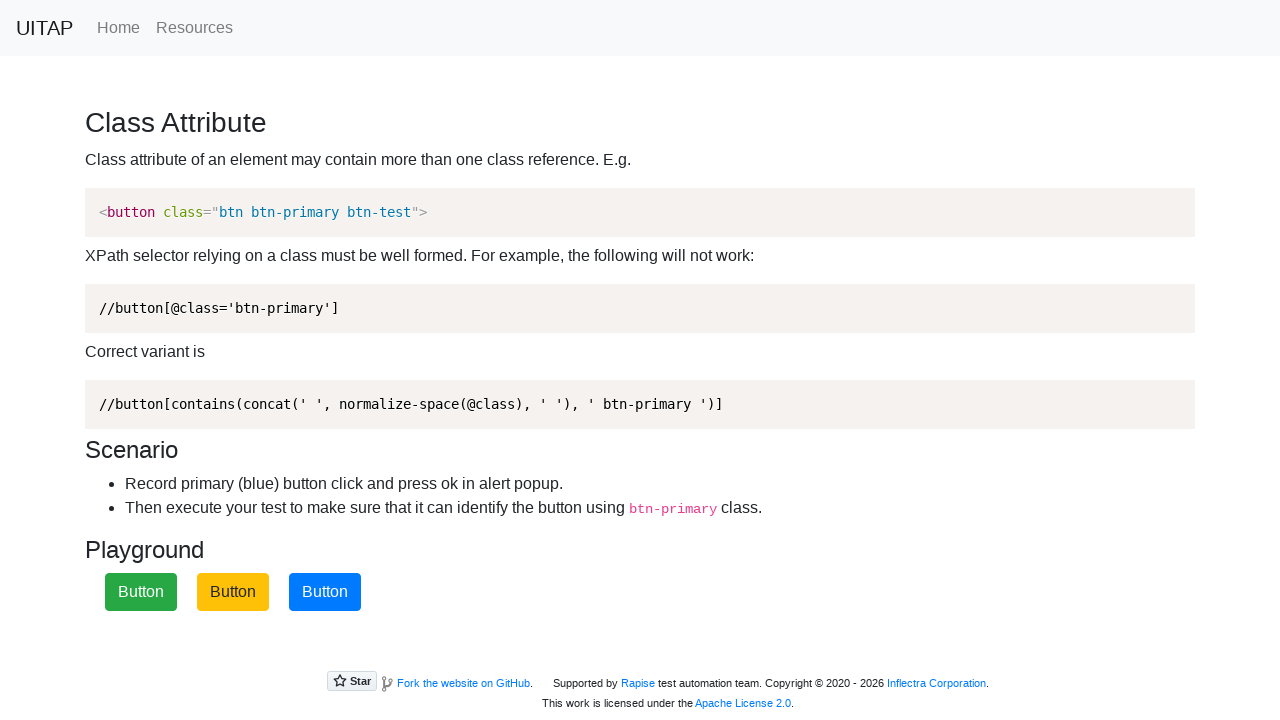

Clicked button.btn-primary (attempt 1/3) at (325, 592) on button.btn-primary
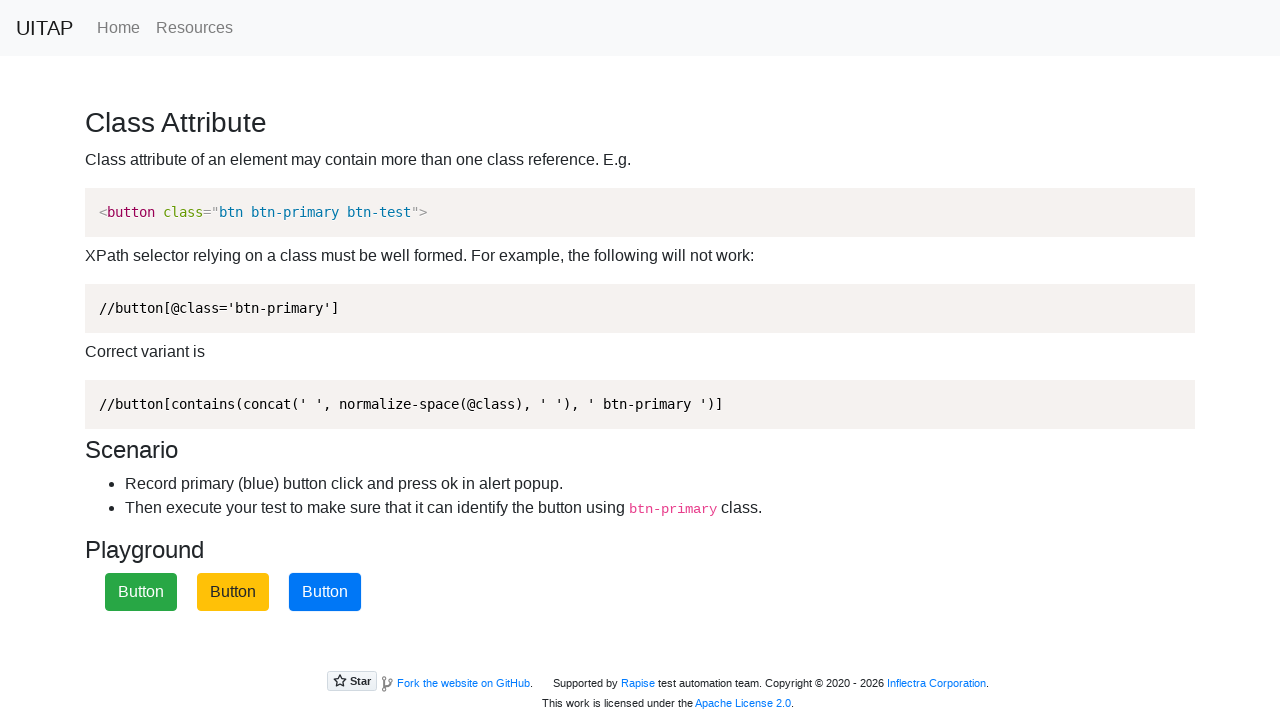

Waited 500ms for alert dialog to be handled (attempt 1/3)
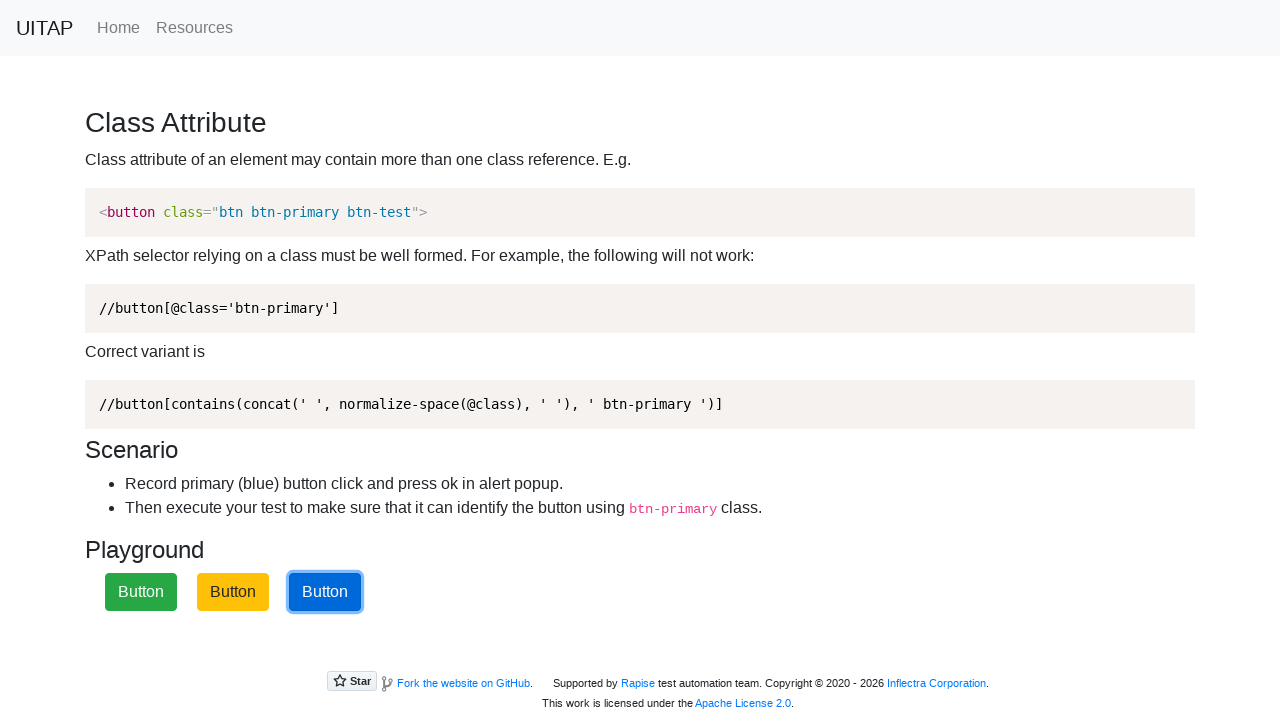

Clicked button.btn-primary (attempt 2/3) at (325, 592) on button.btn-primary
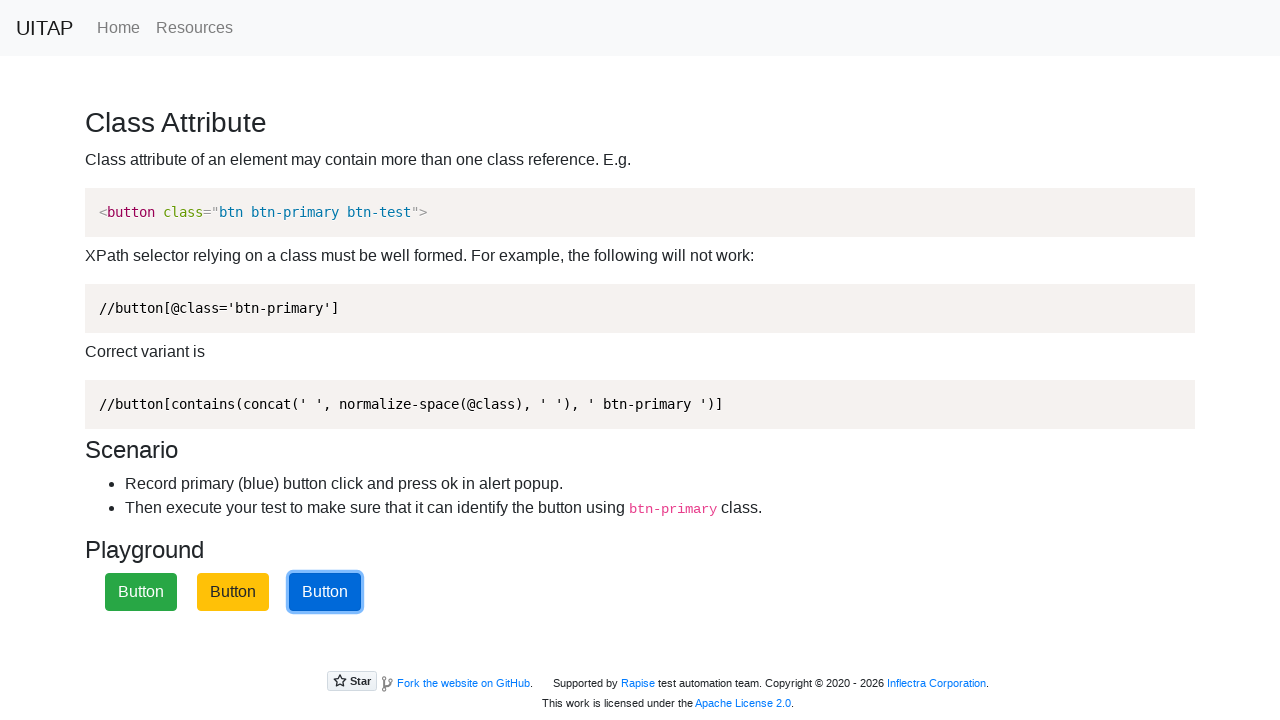

Waited 500ms for alert dialog to be handled (attempt 2/3)
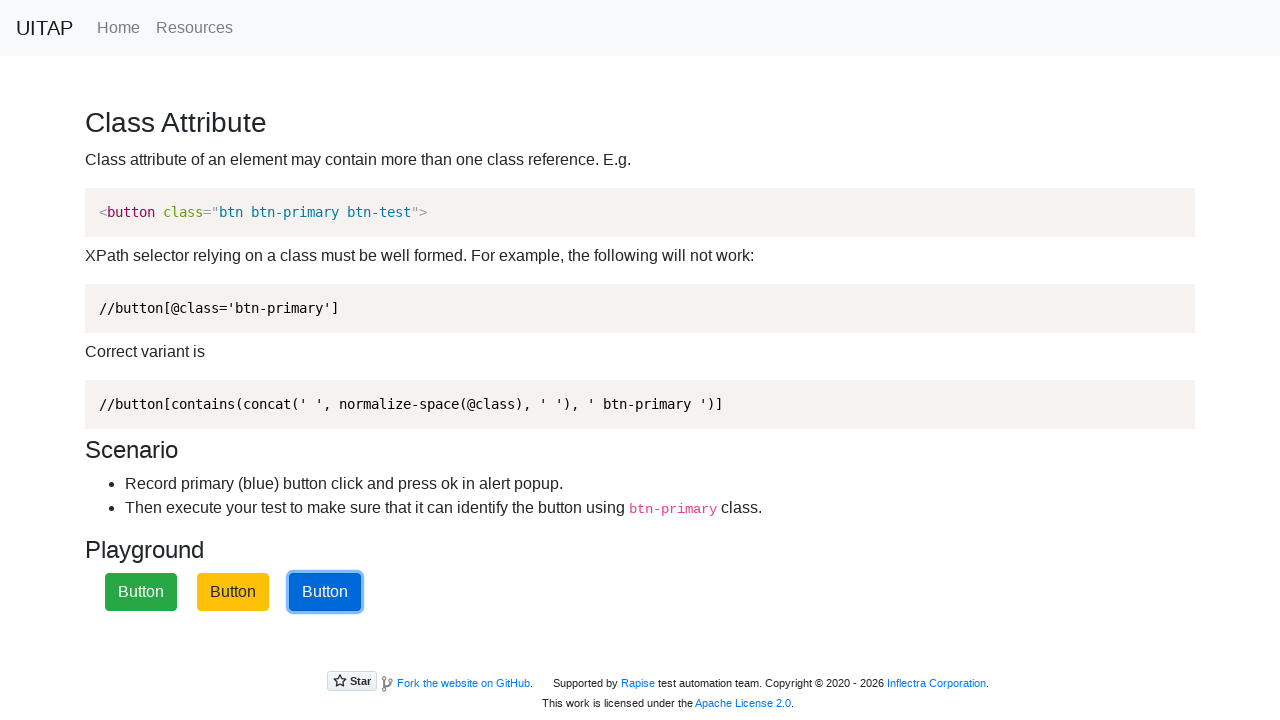

Clicked button.btn-primary (attempt 3/3) at (325, 592) on button.btn-primary
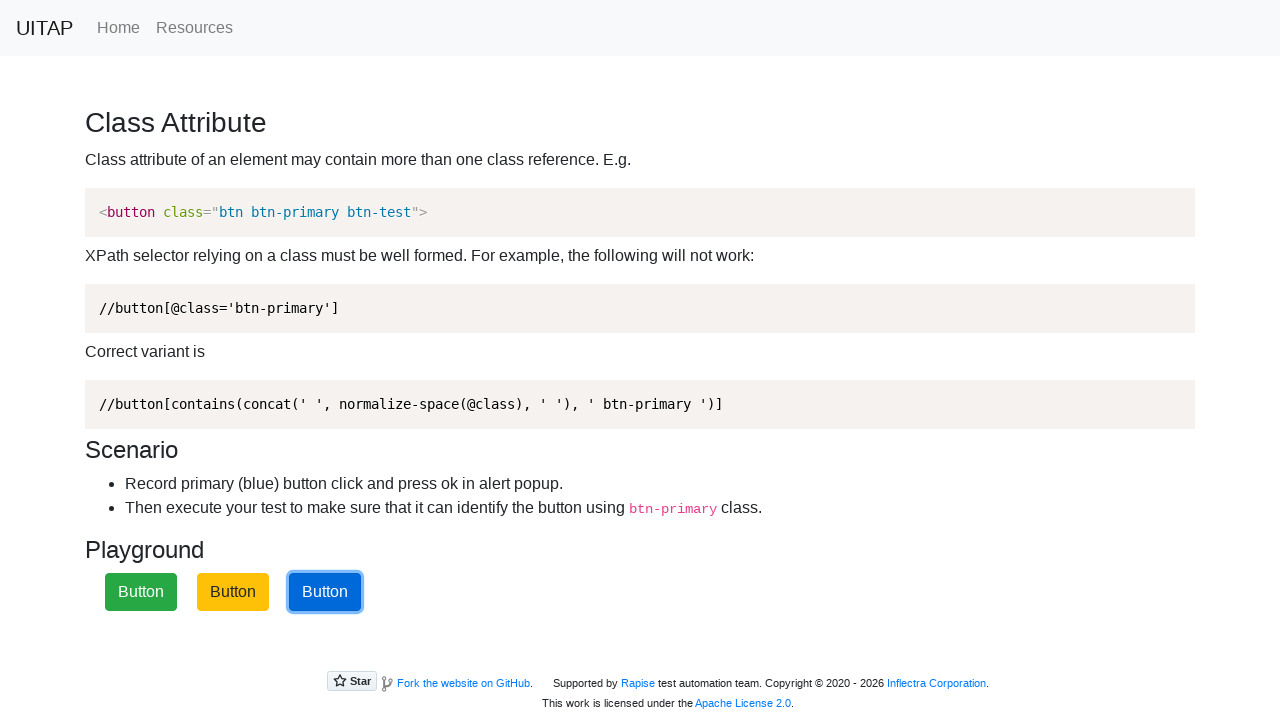

Waited 500ms for alert dialog to be handled (attempt 3/3)
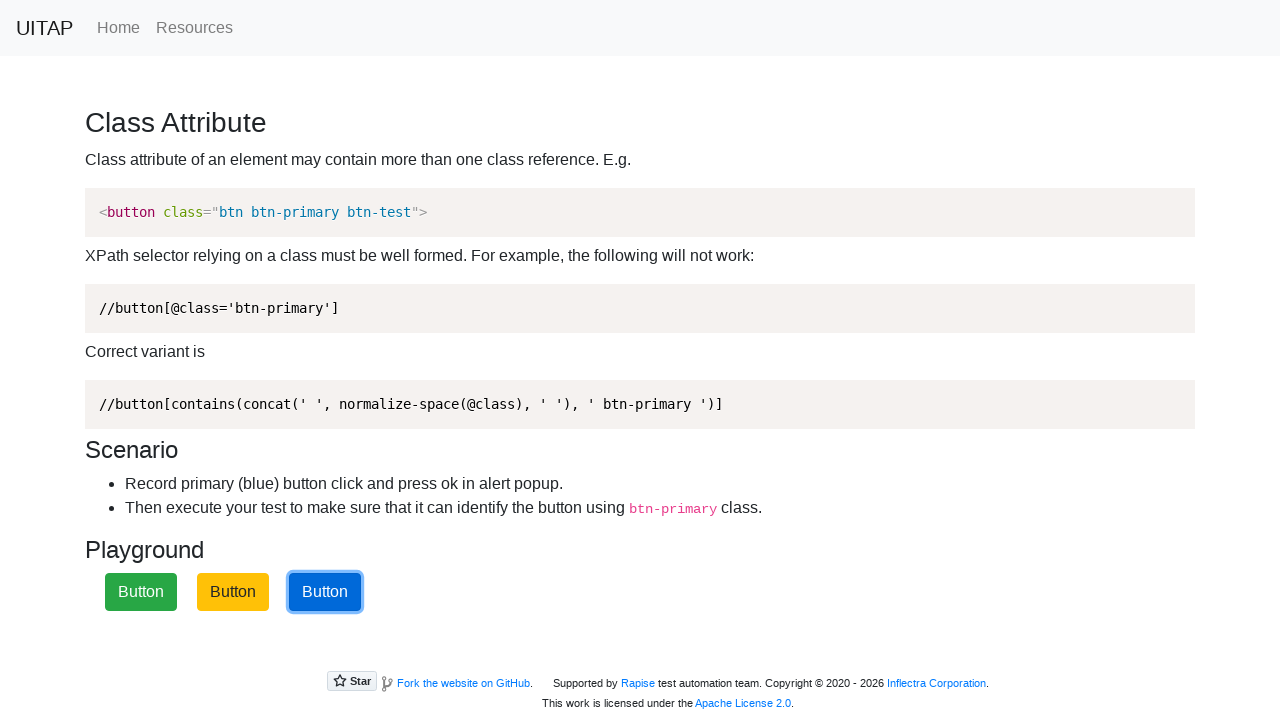

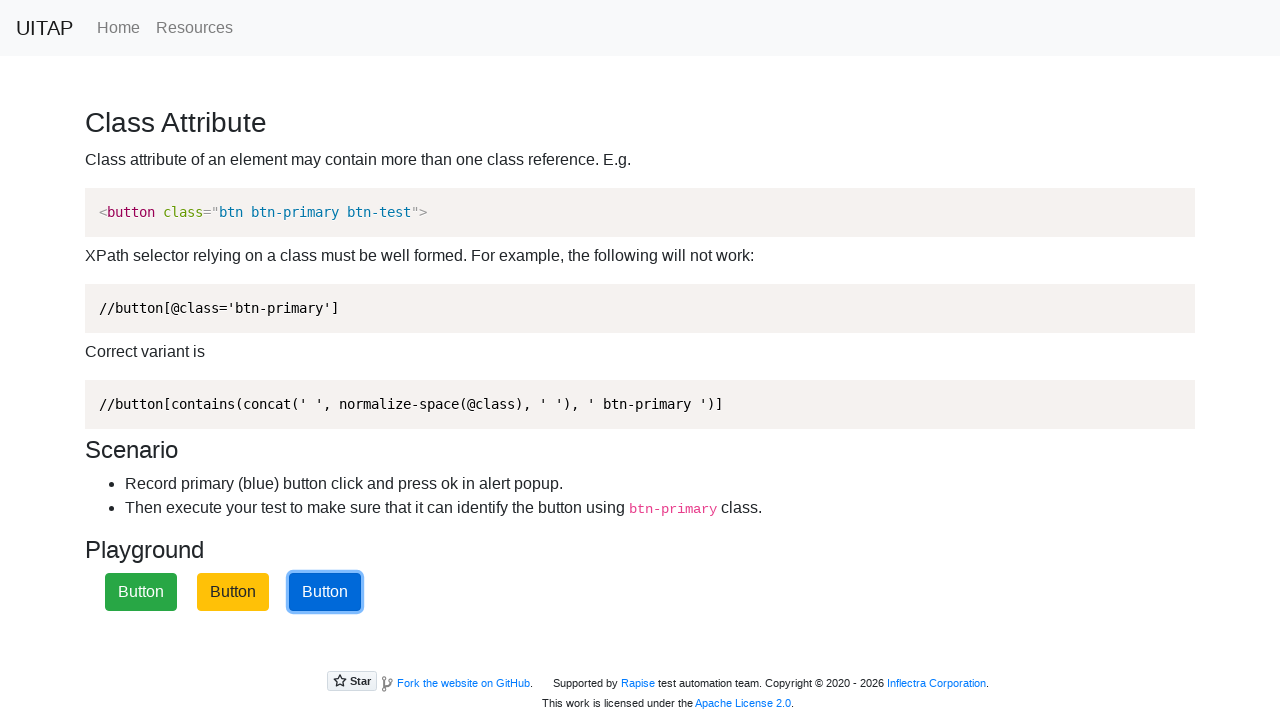